Tests the complete e-commerce flow on DemoBlaze: adds two laptops to cart, removes one, and completes checkout with order placement.

Starting URL: https://www.demoblaze.com

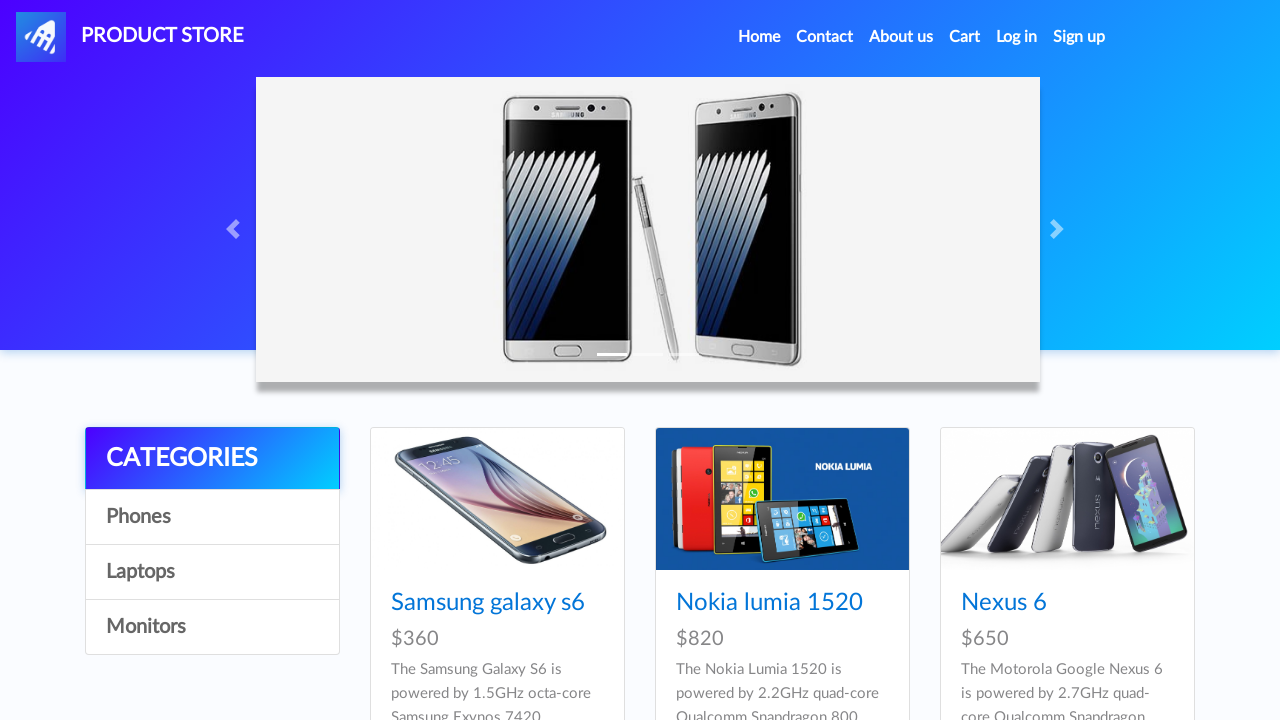

Clicked on Laptops category at (212, 572) on xpath=//div[@class='list-group']/a[text()='Laptops']
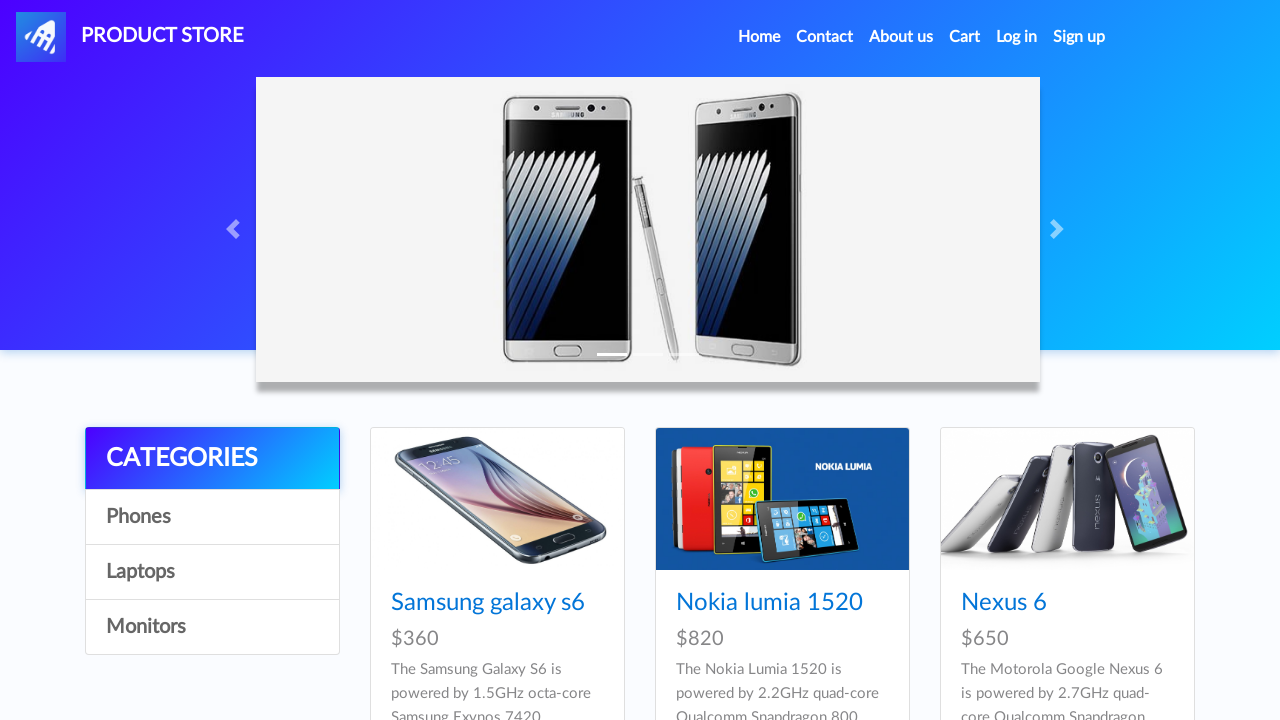

Sony vaio i5 product loaded in category
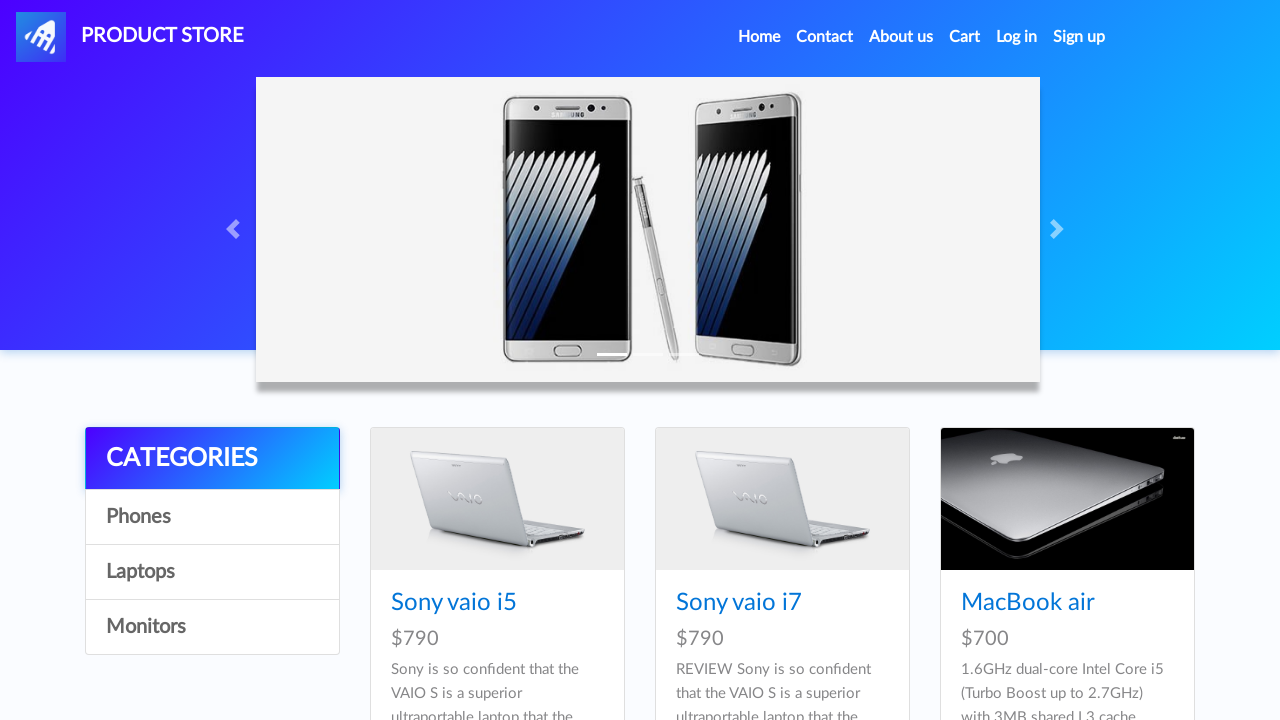

Clicked on Sony vaio i5 product at (454, 603) on xpath=//h4[@class='card-title']/a[text()='Sony vaio i5']
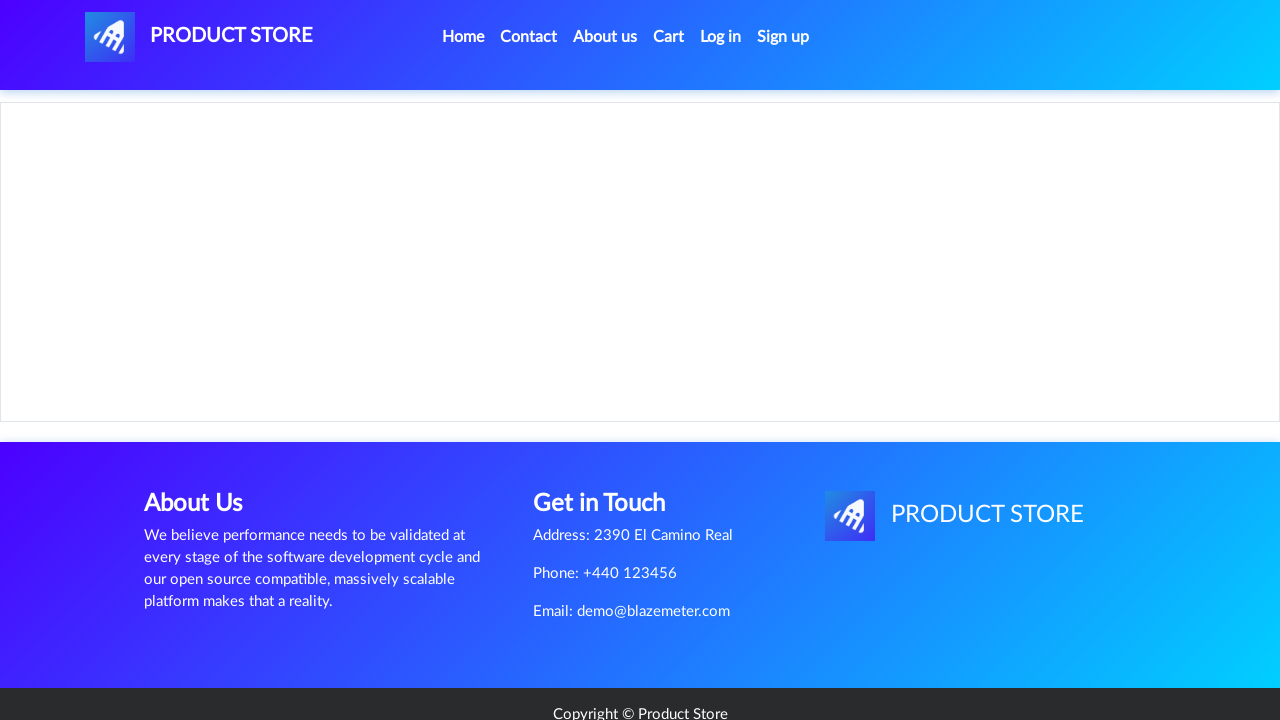

Sony vaio i5 product page loaded
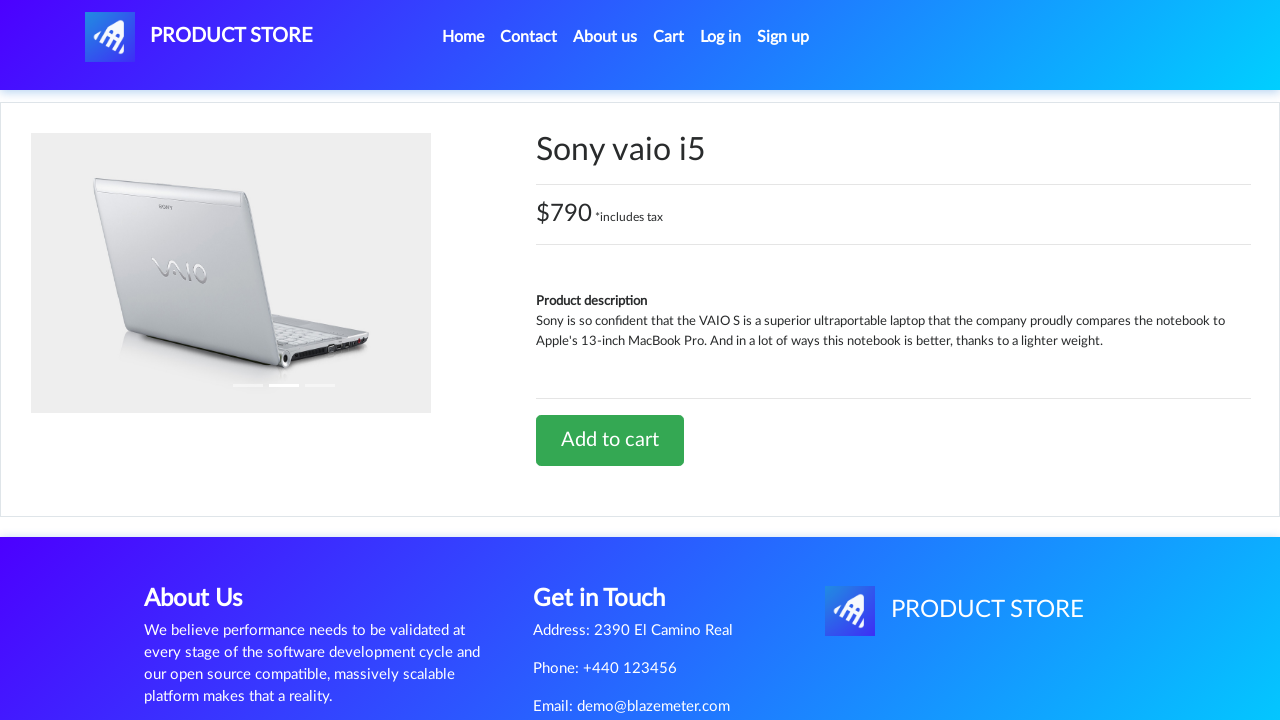

Clicked Add to cart for Sony vaio i5 at (610, 440) on xpath=//a[text()='Add to cart']
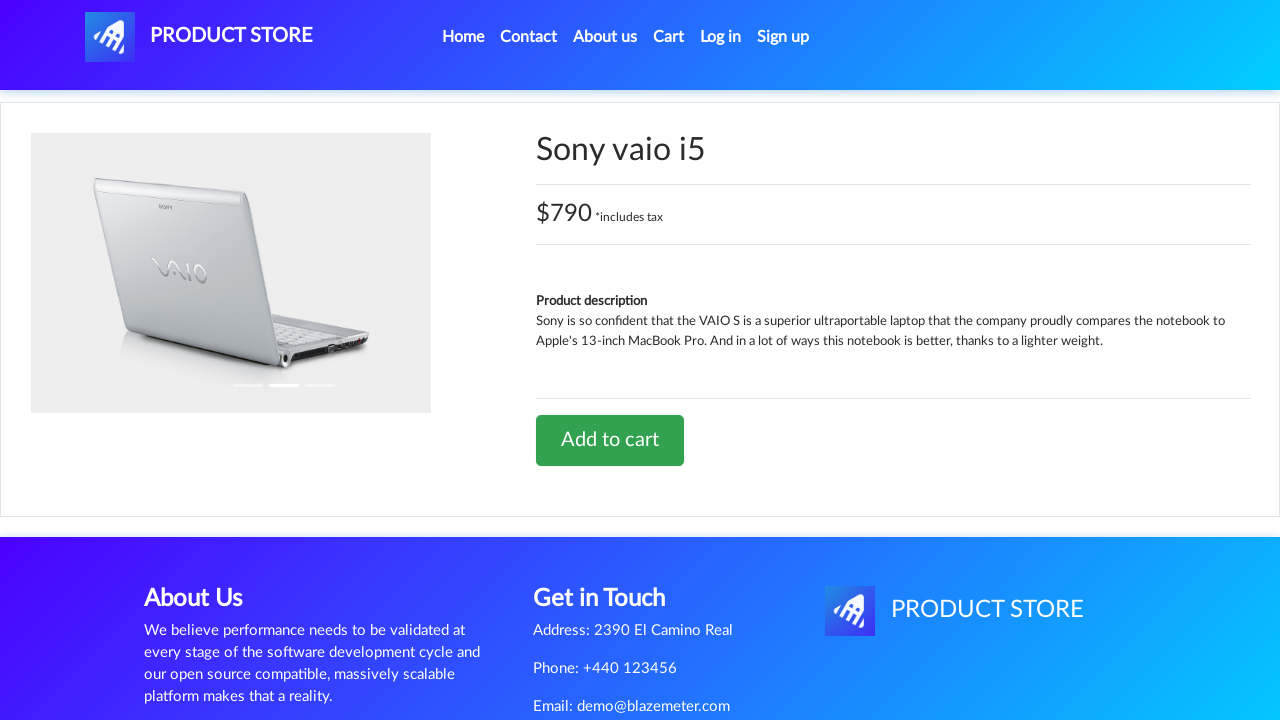

Accepted alert confirming product added to cart
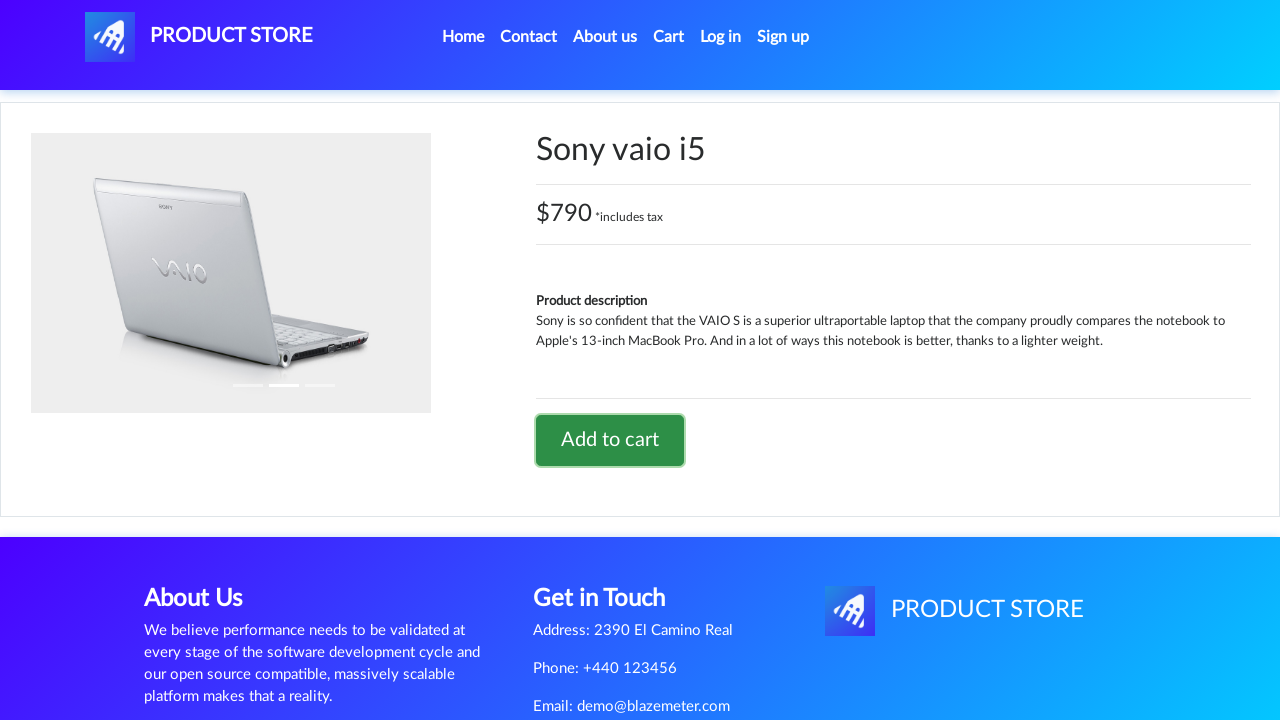

Waited for cart update
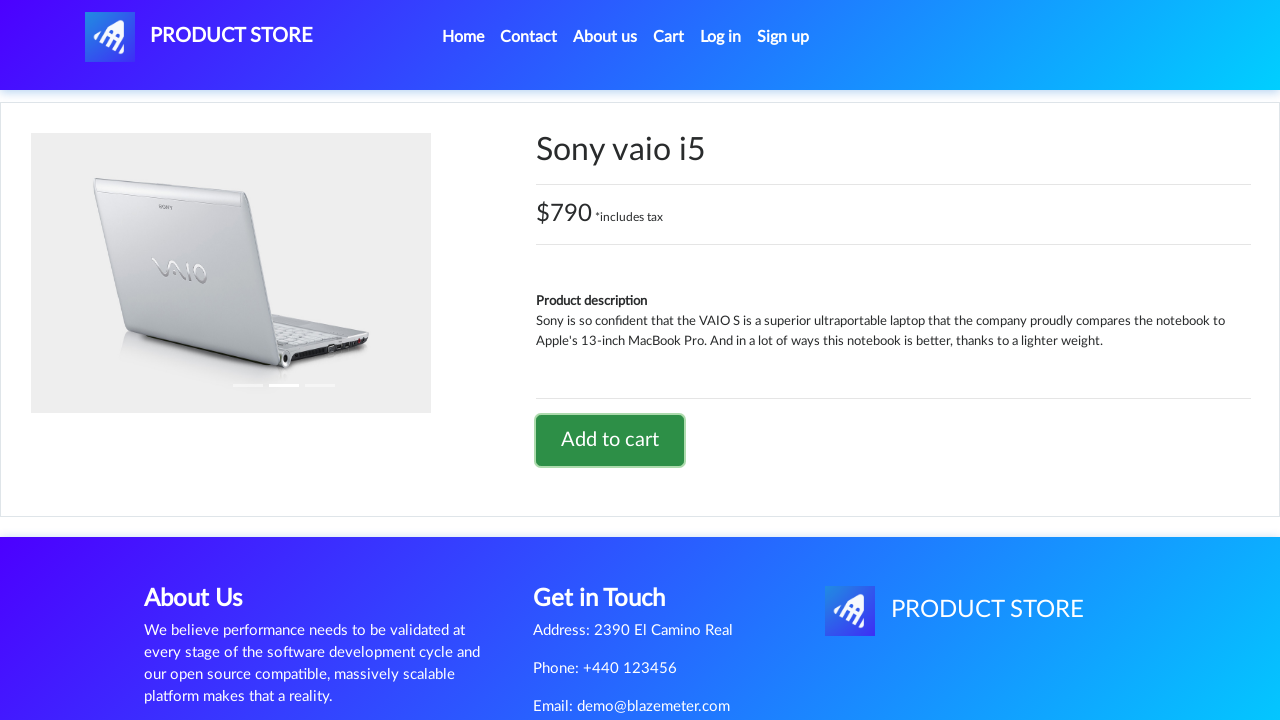

Clicked Home to return to main page at (463, 37) on xpath=//a[@class='nav-link'][contains(text(),'Home')]
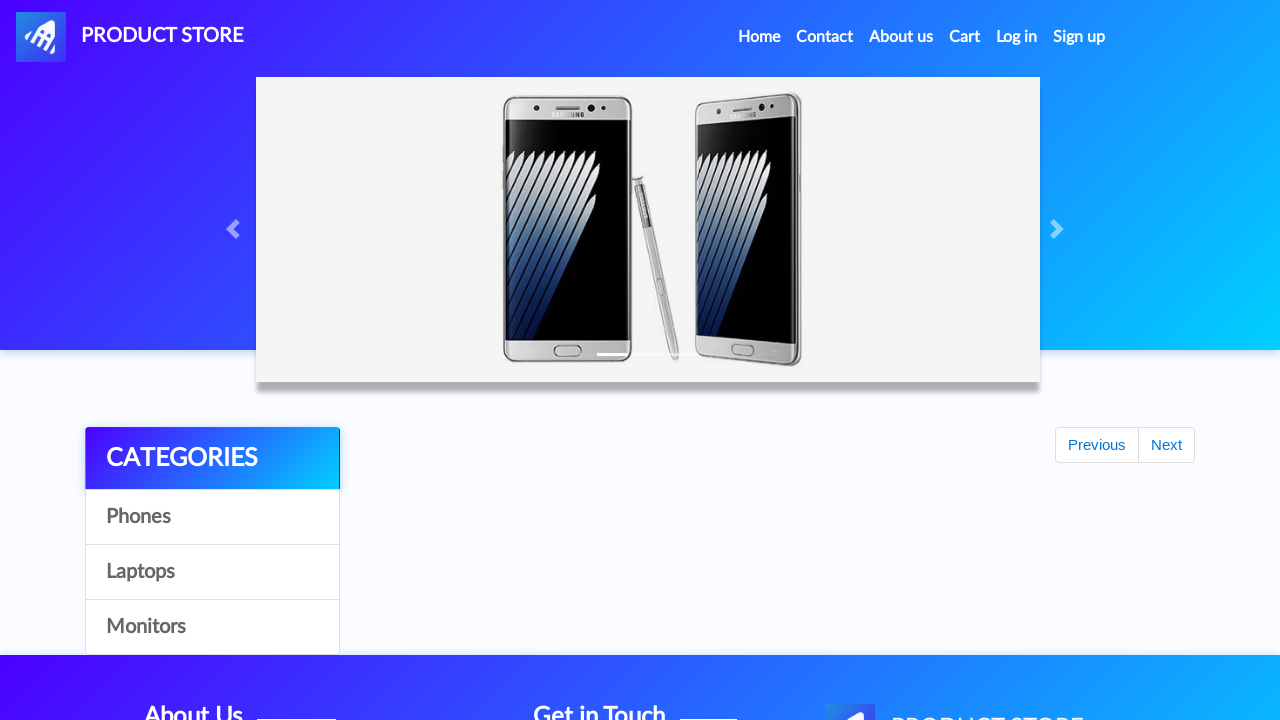

Clicked on Laptops category again at (212, 572) on xpath=//div[@class='list-group']/a[text()='Laptops']
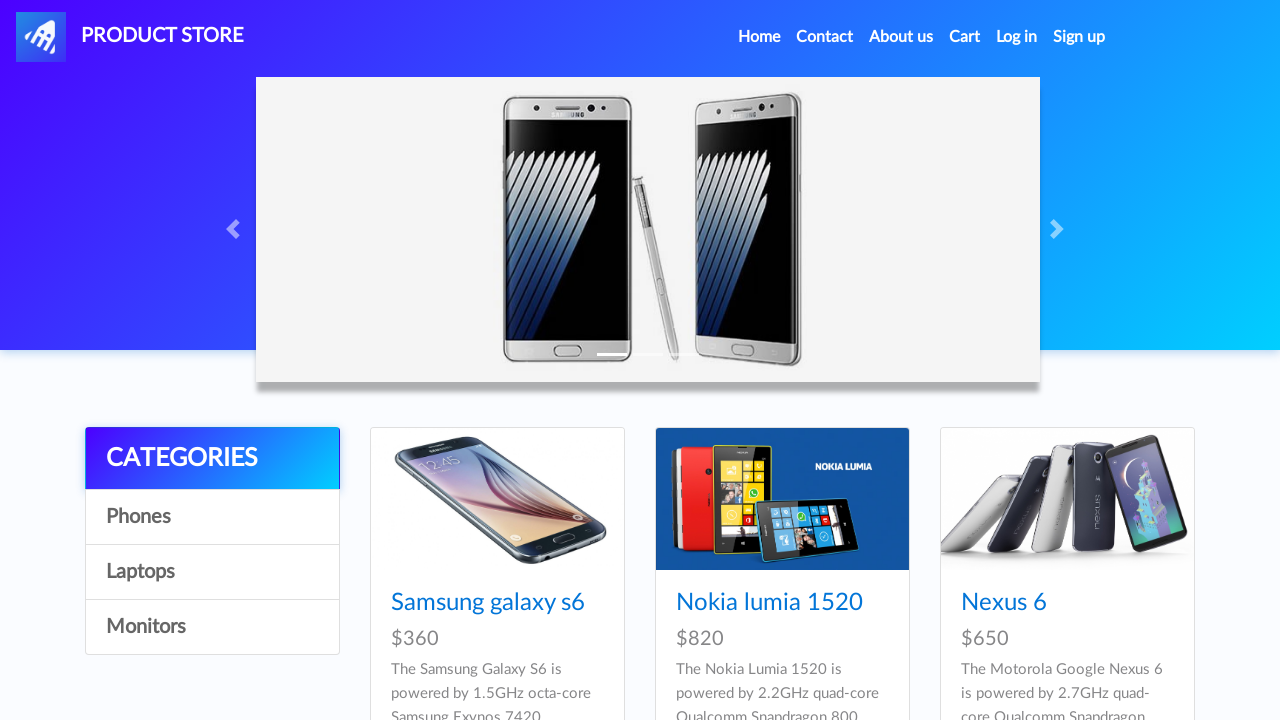

Dell i7 8gb product loaded in category
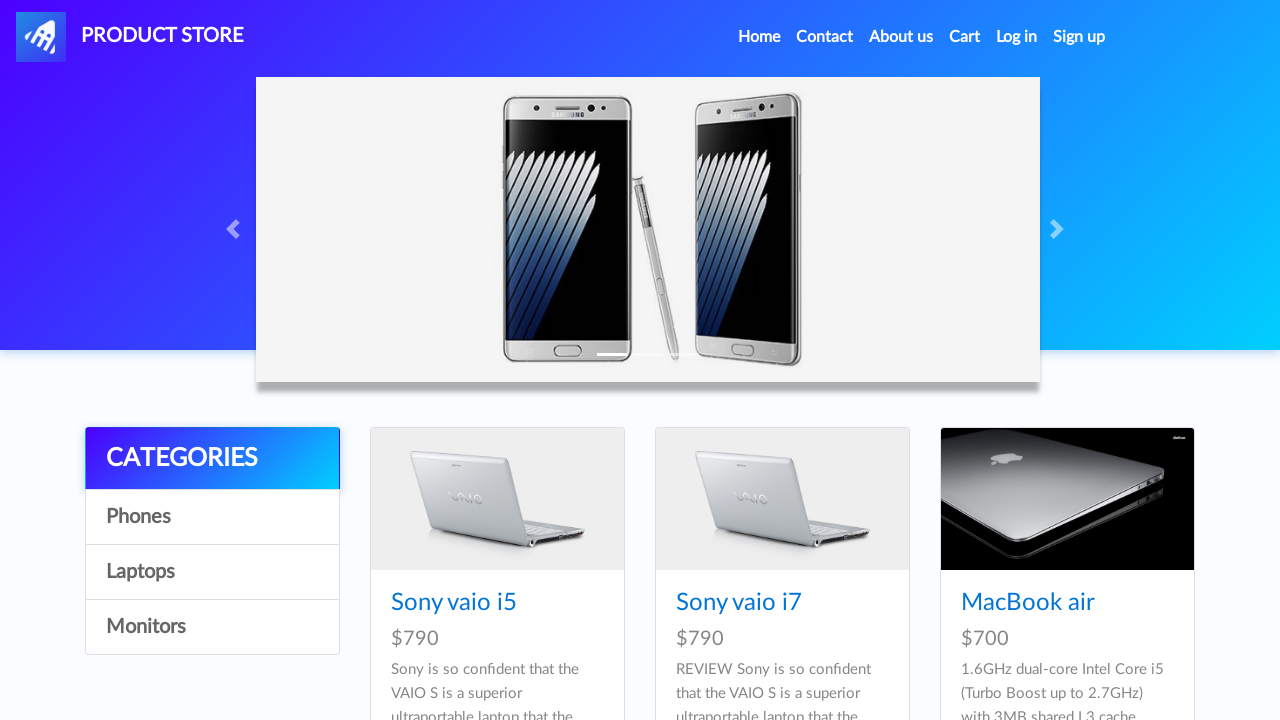

Clicked on Dell i7 8gb product at (448, 361) on xpath=//h4[@class='card-title']/a[text()='Dell i7 8gb']
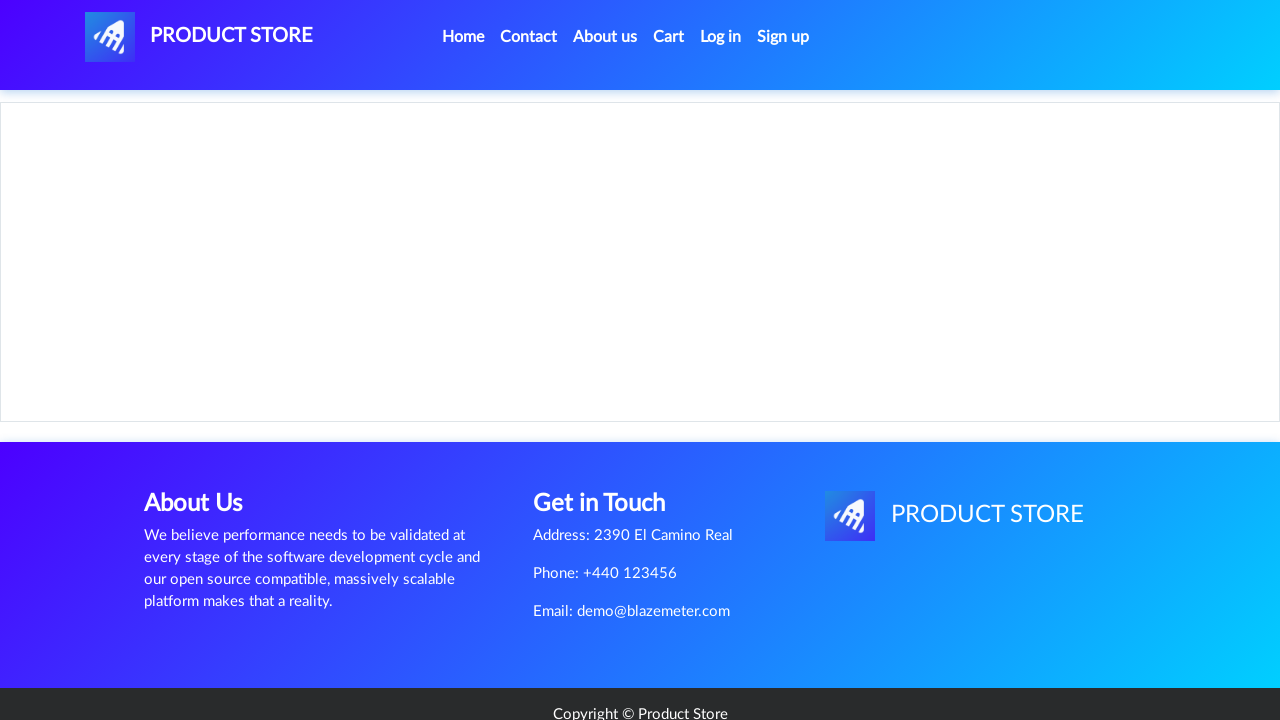

Dell i7 8gb product page loaded
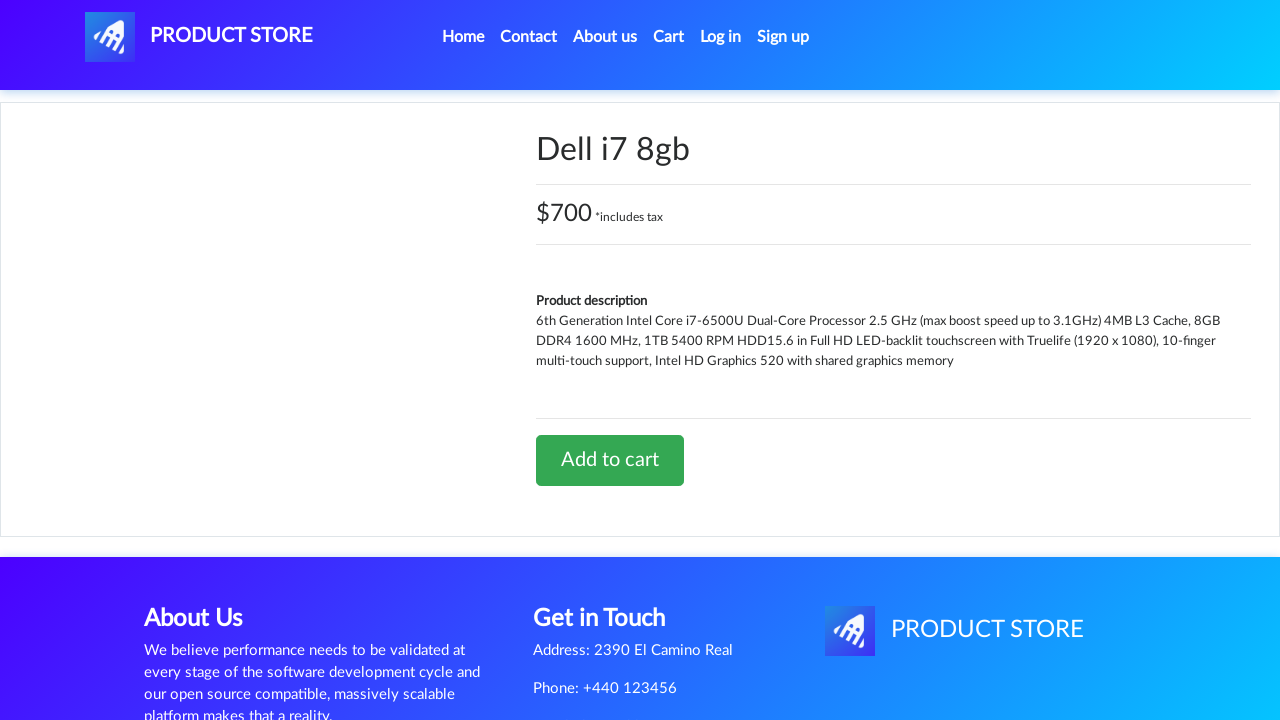

Clicked Add to cart for Dell i7 8gb at (610, 460) on xpath=//a[text()='Add to cart']
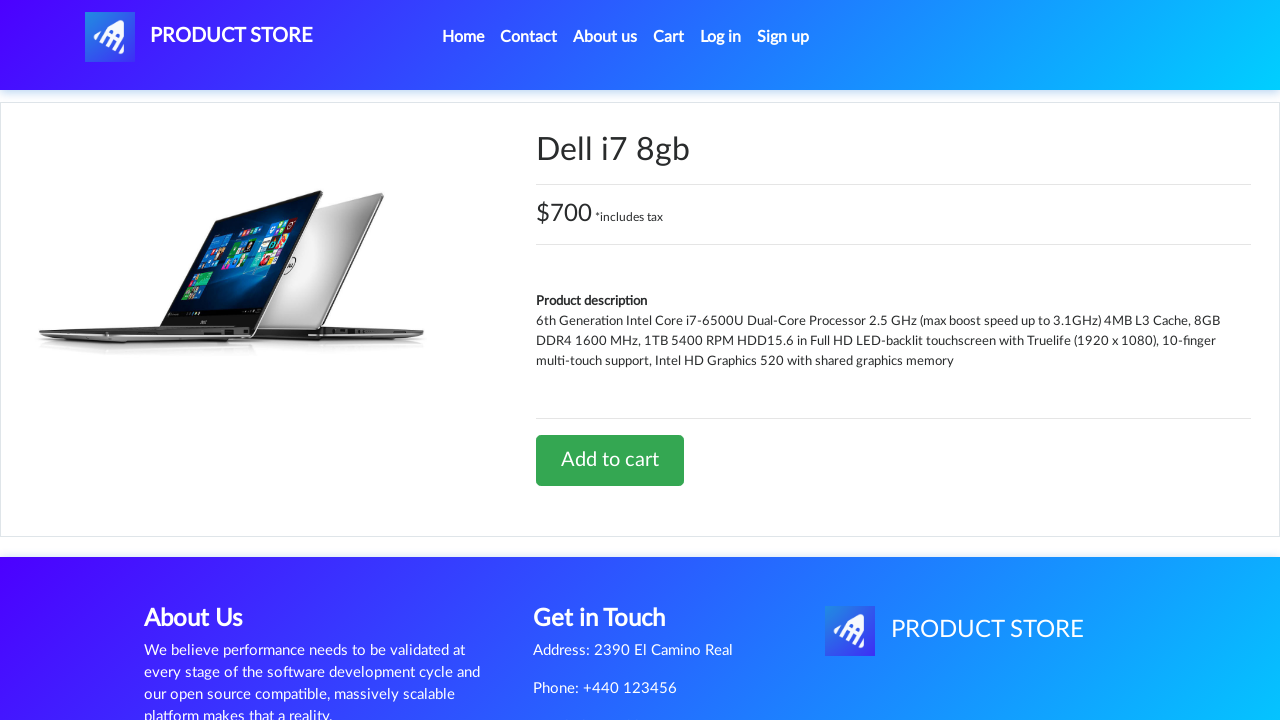

Waited for second product alert confirmation
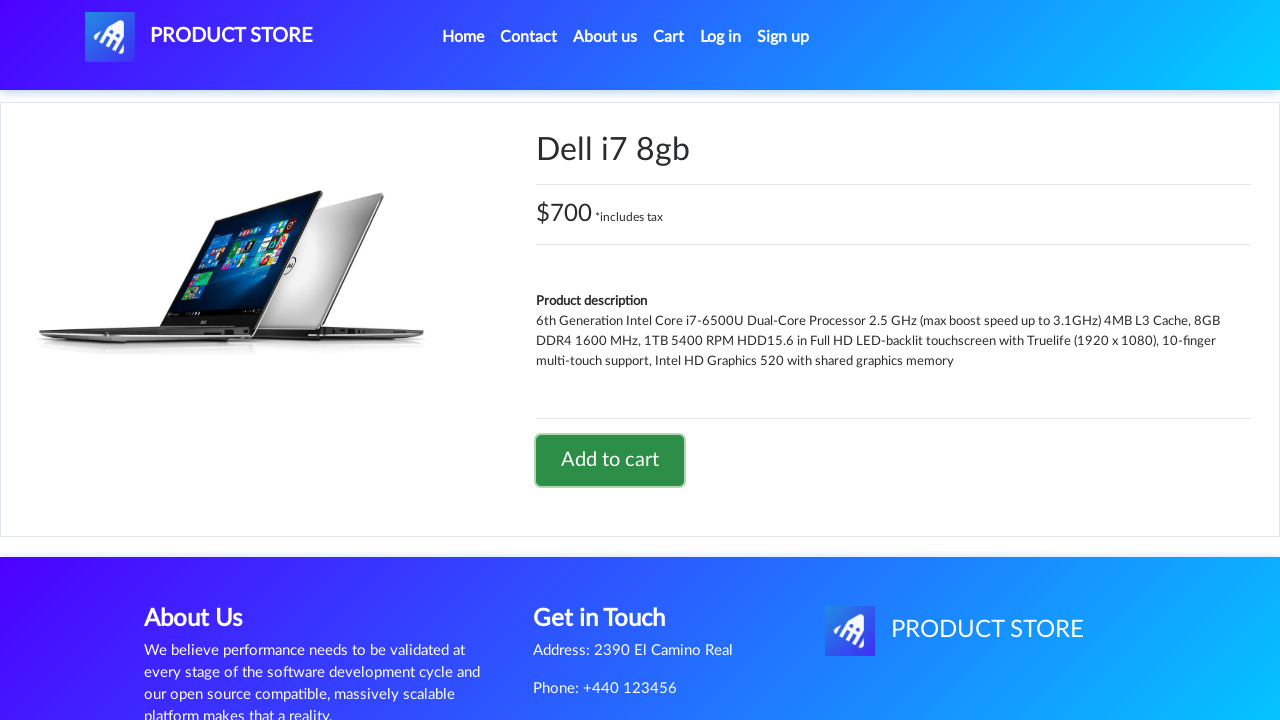

Clicked on Cart link at (669, 37) on #cartur
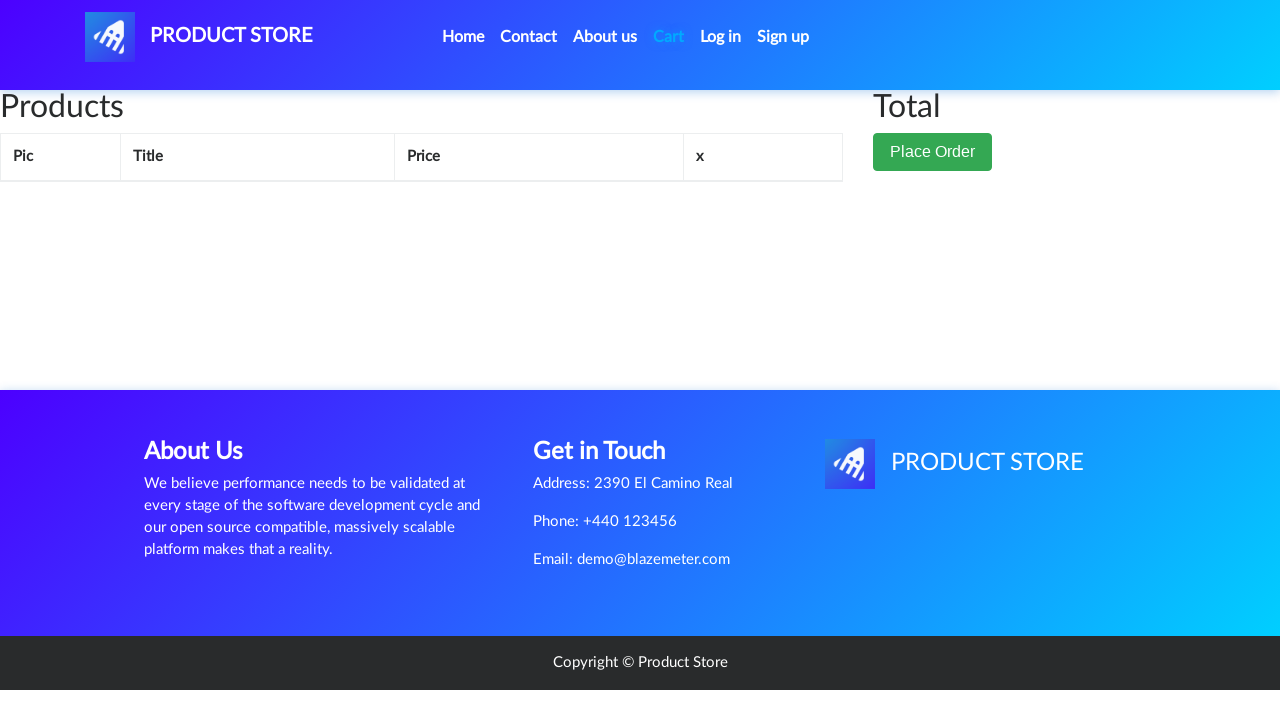

Clicked Delete button to remove Dell i7 8gb from cart at (666, 205) on xpath=//td[text()='Dell i7 8gb']/following-sibling::td/a[text()='Delete']
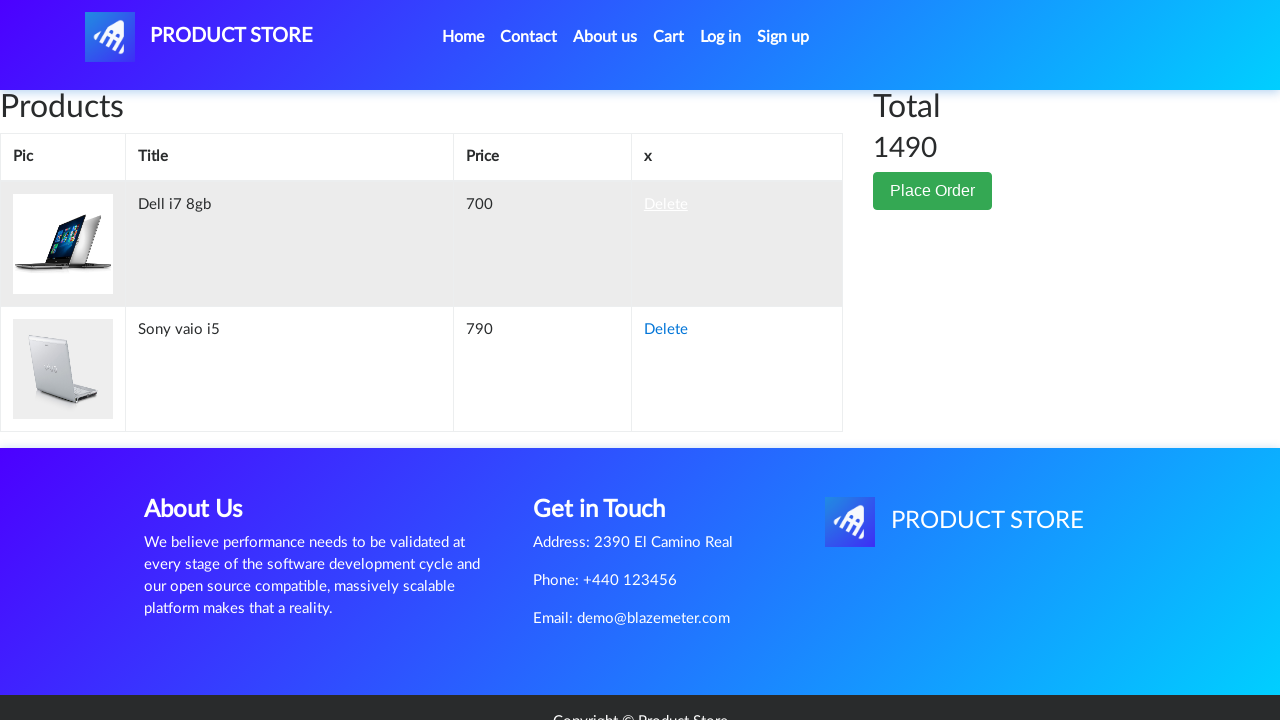

Verified Dell i7 8gb was removed from cart
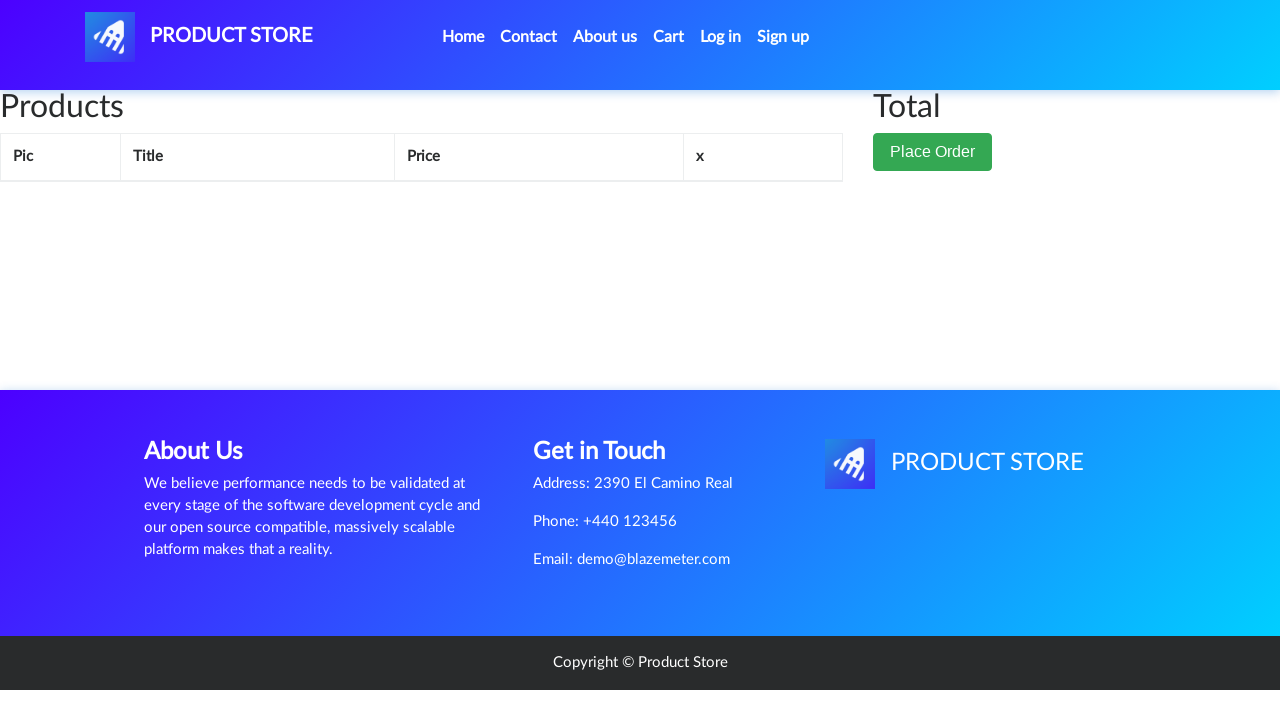

Clicked Place Order button at (933, 152) on xpath=//button[text()='Place Order']
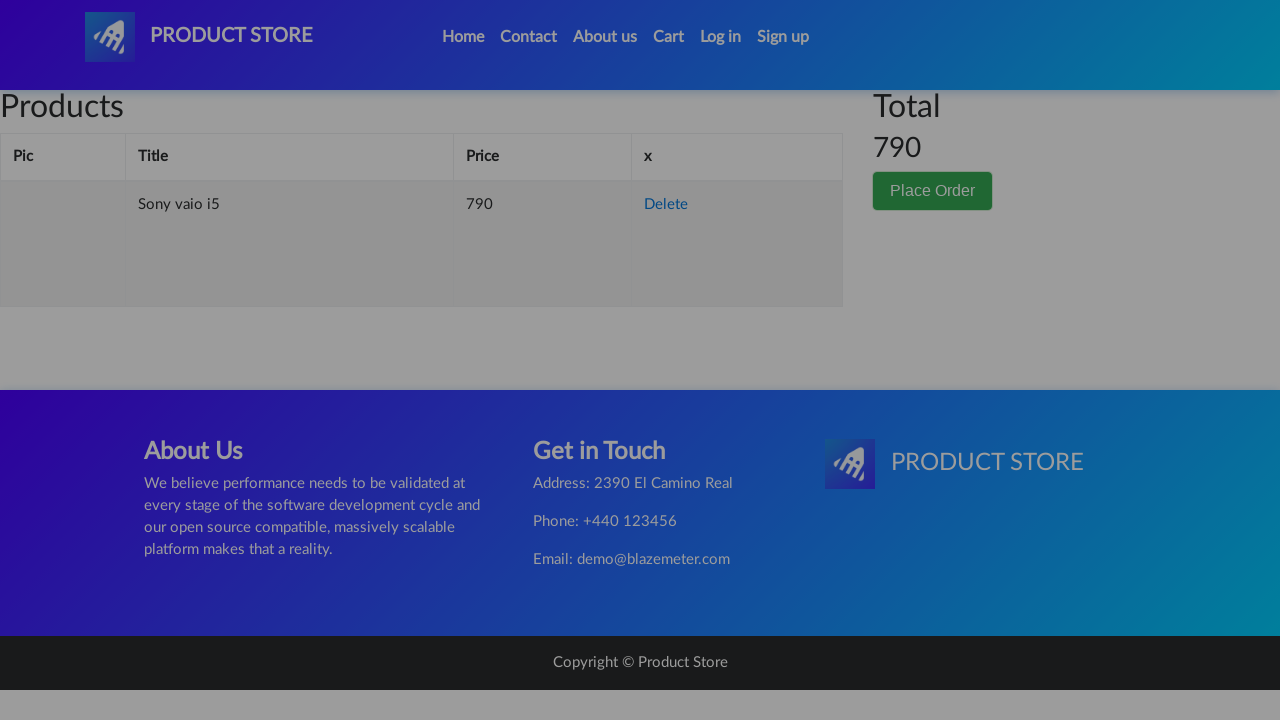

Order modal appeared
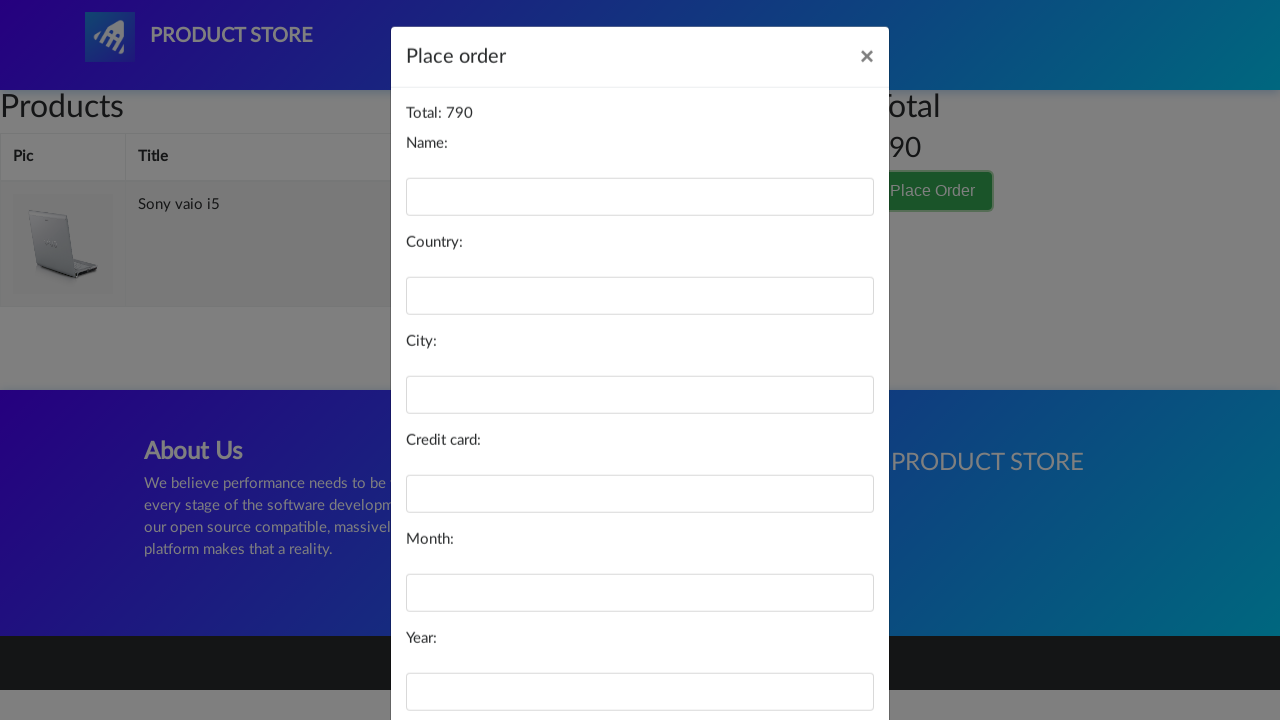

Filled name field with 'TestUser' on #name
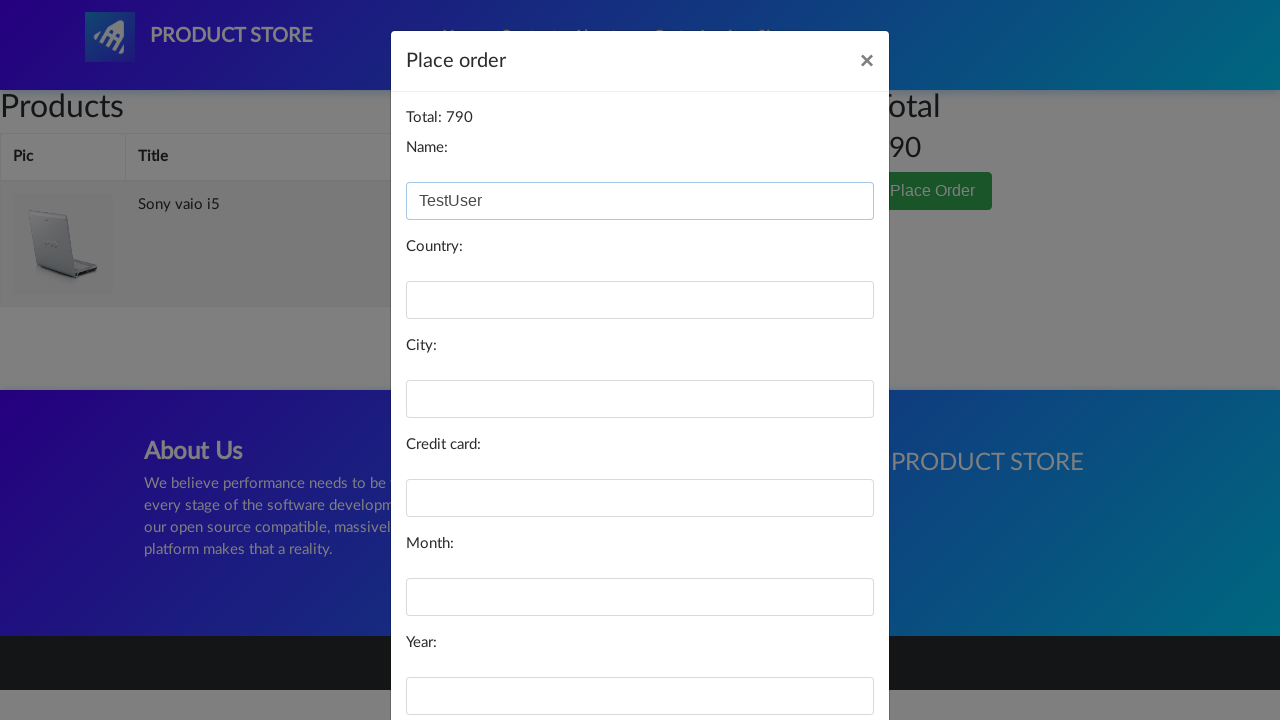

Filled country field with 'United States' on #country
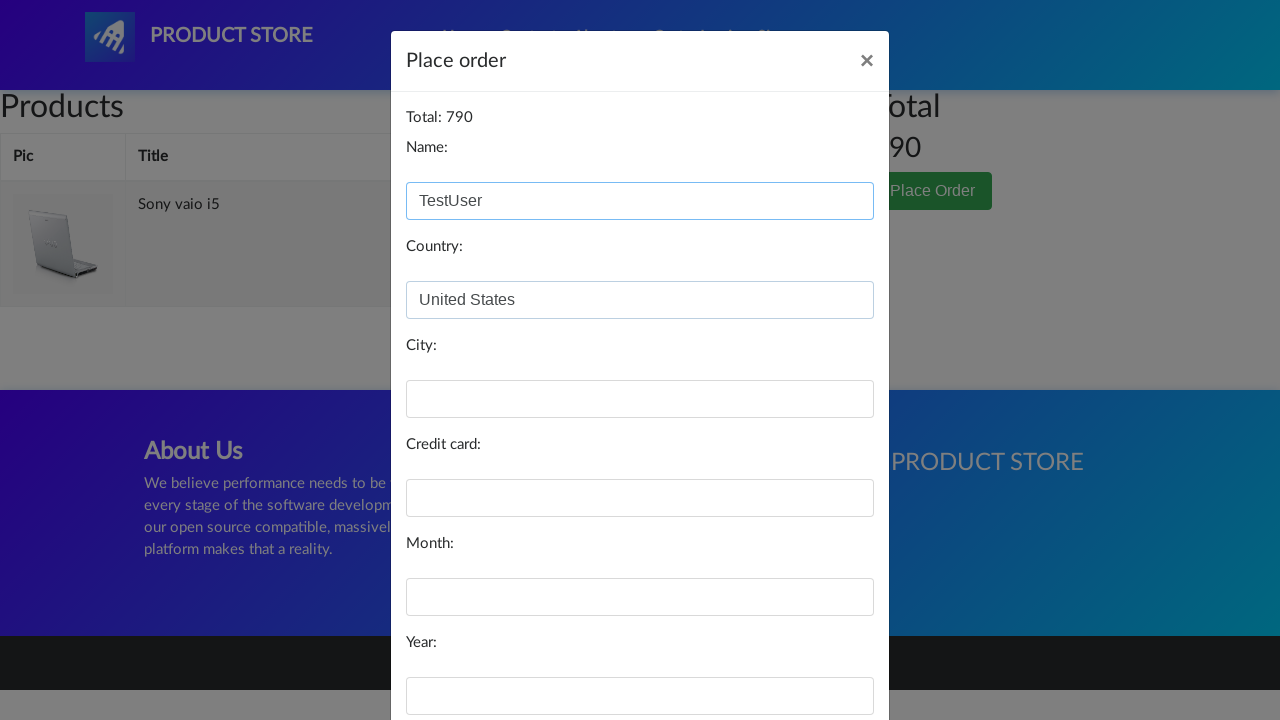

Filled city field with 'New York' on #city
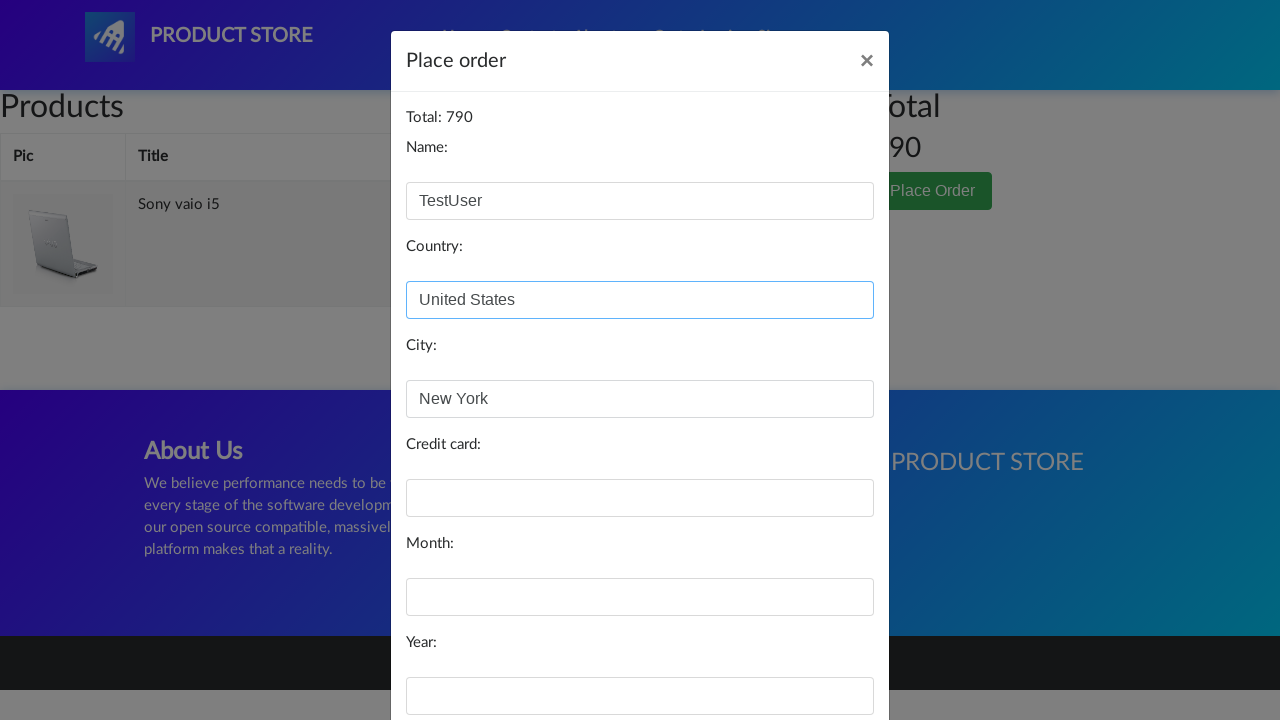

Filled card field with test credit card number on #card
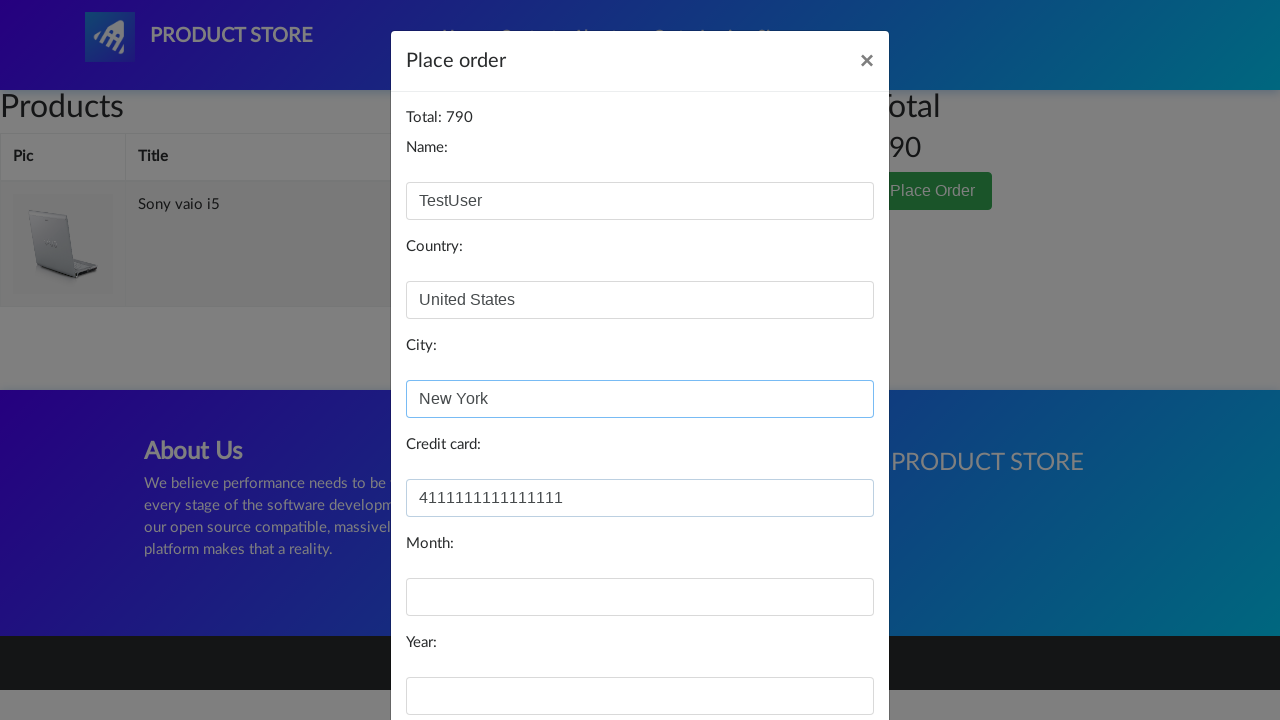

Filled month field with 'December' on #month
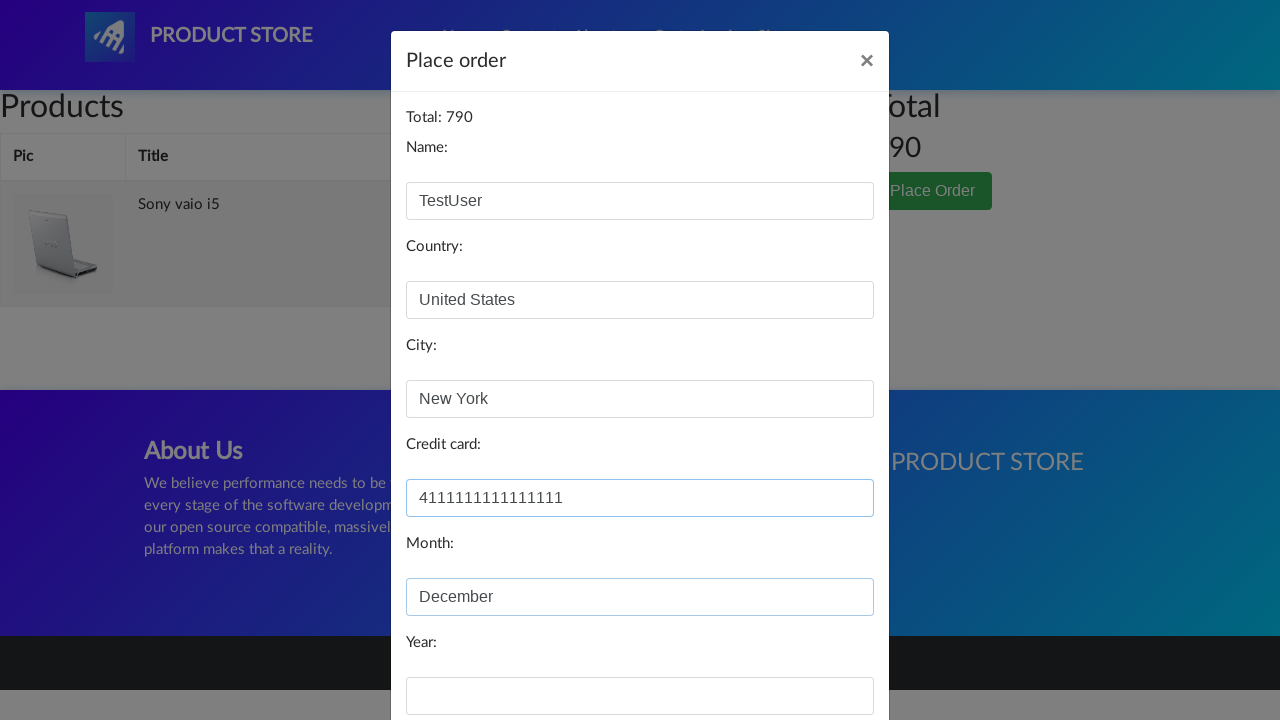

Filled year field with '2025' on #year
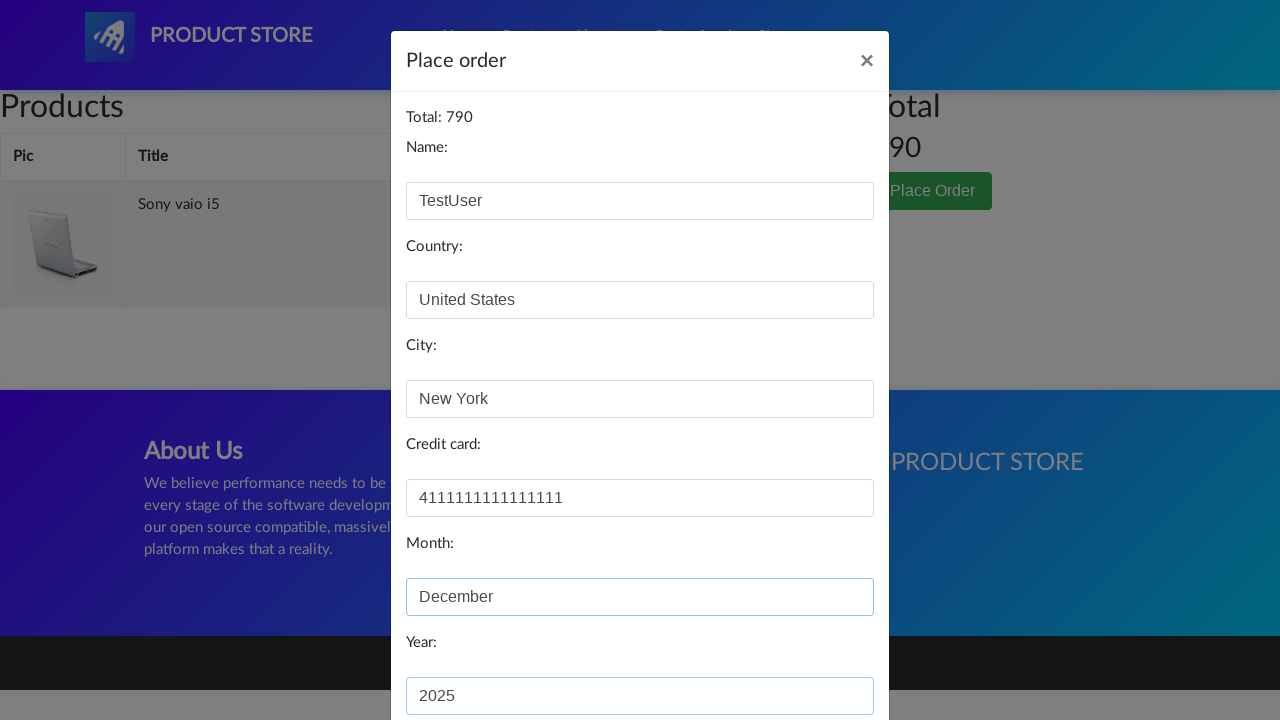

Clicked Purchase button to complete order at (823, 655) on xpath=//button[text()='Purchase']
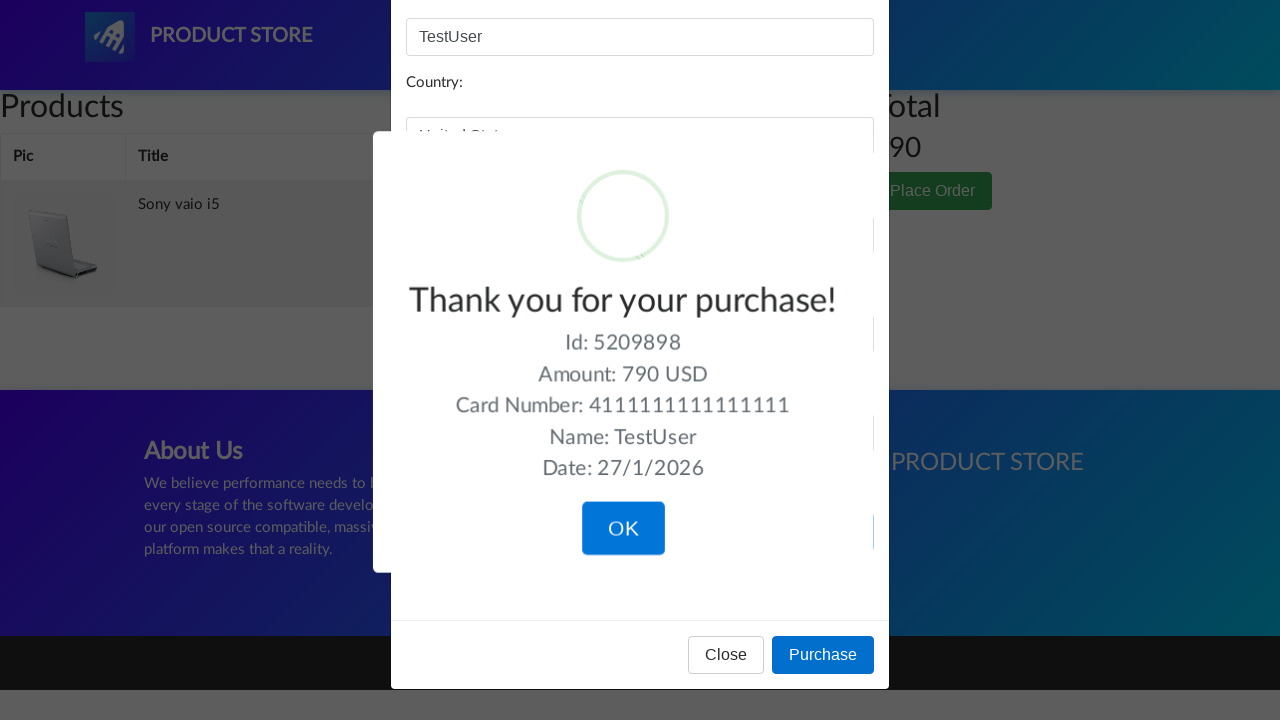

Order confirmation dialog appeared
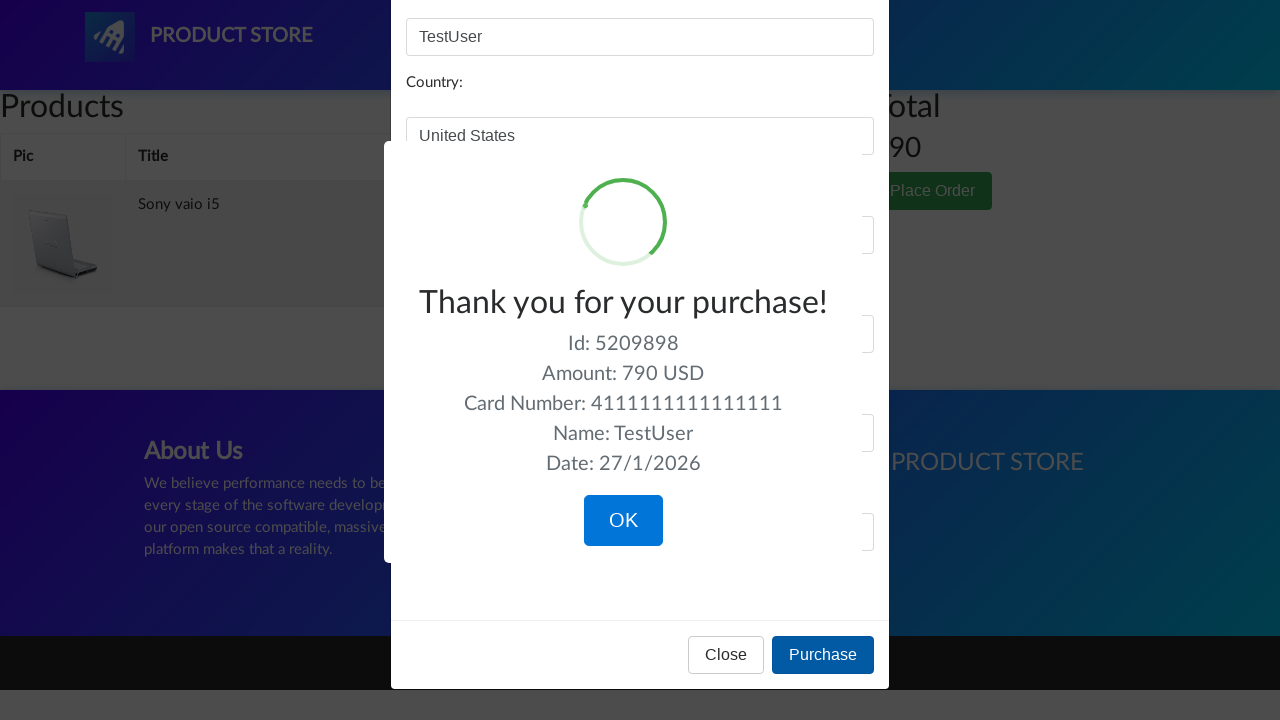

Clicked OK to confirm order completion at (623, 521) on xpath=//button[text()='OK']
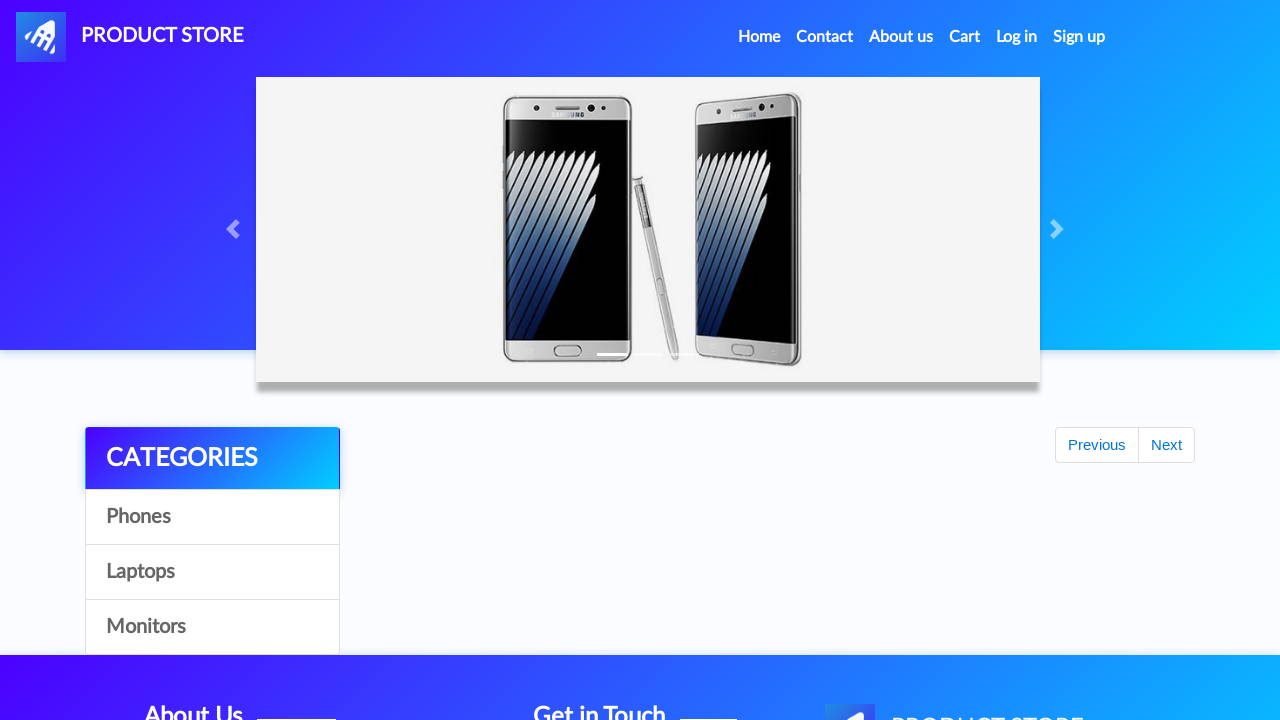

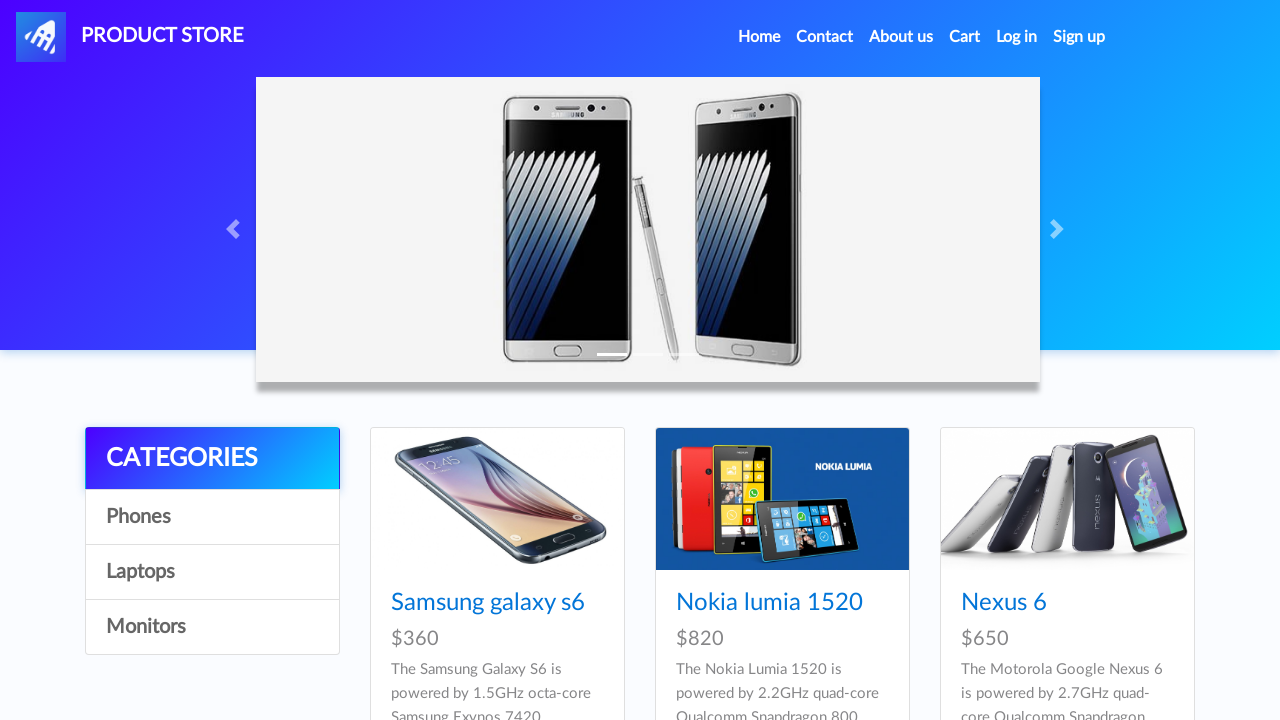